Tests an end-to-end flight booking flow including selecting origin/destination, dates, passengers, and searching for flights

Starting URL: https://rahulshettyacademy.com/dropdownsPractise/

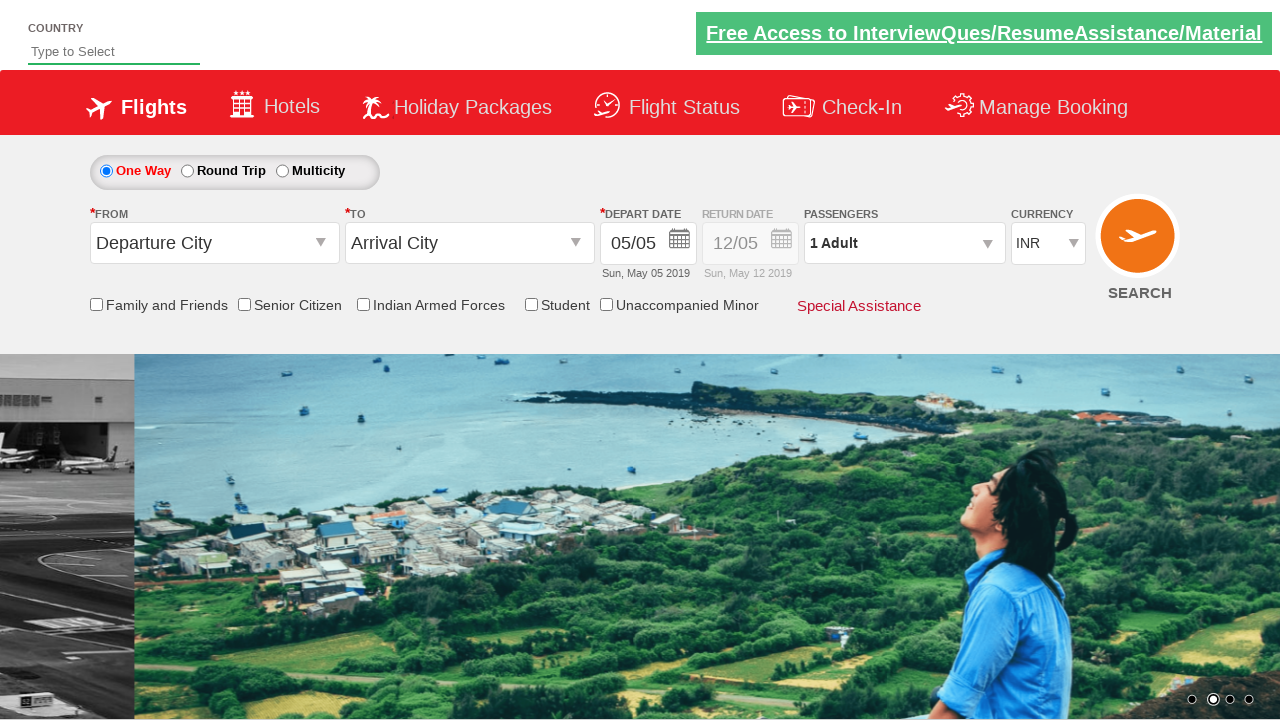

Filled autosuggest field with 'ind' on input[id='autosuggest']
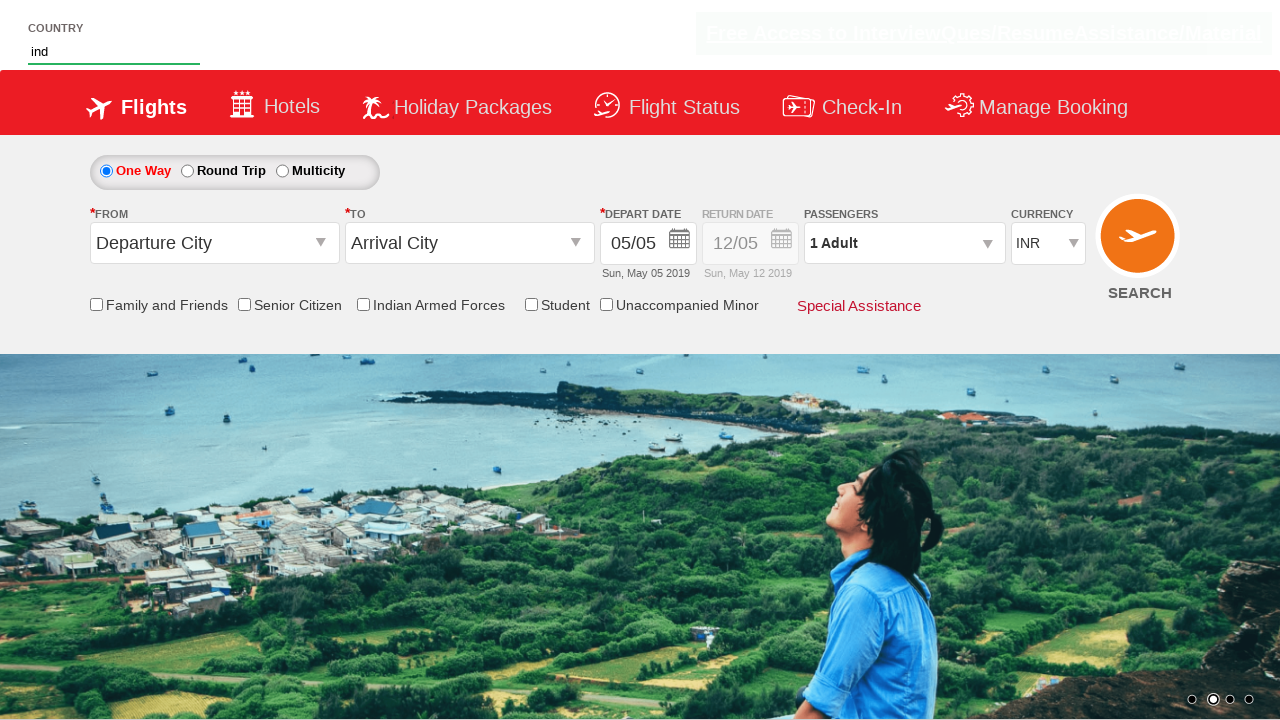

Autosuggest dropdown options loaded
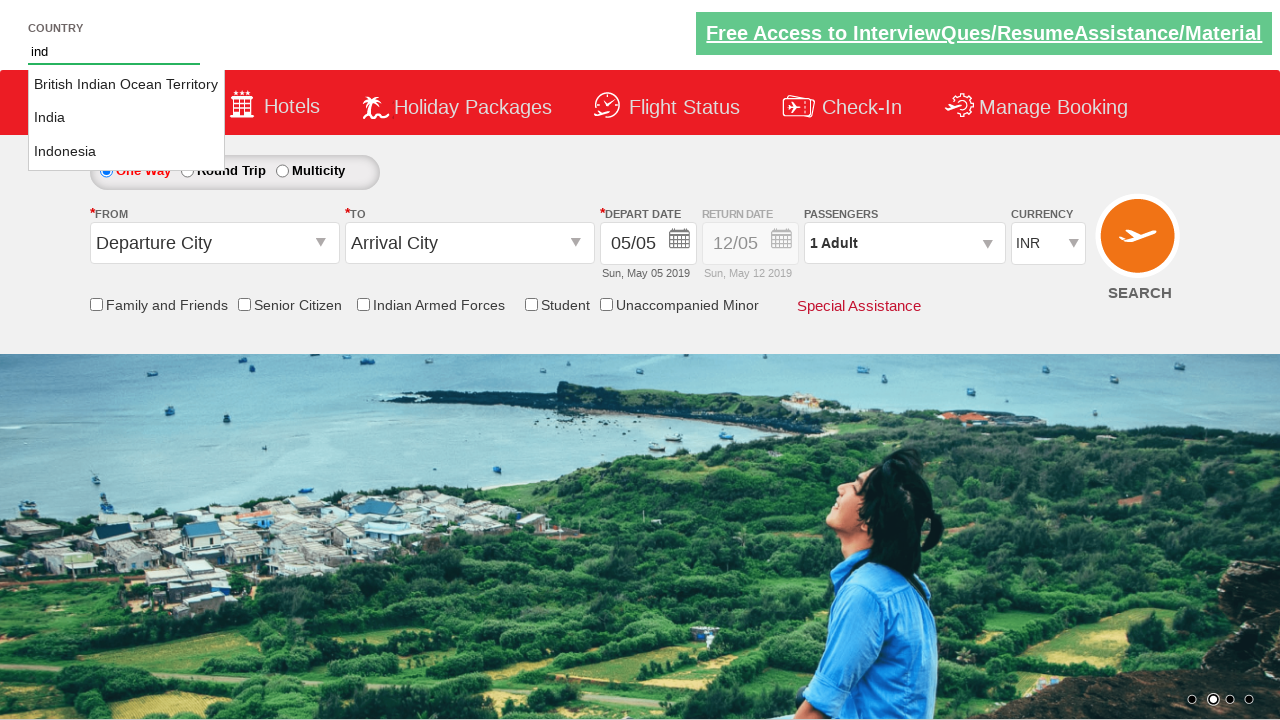

Selected 'India' from autosuggest dropdown at (126, 118) on ul[id='ui-id-1'] a >> nth=1
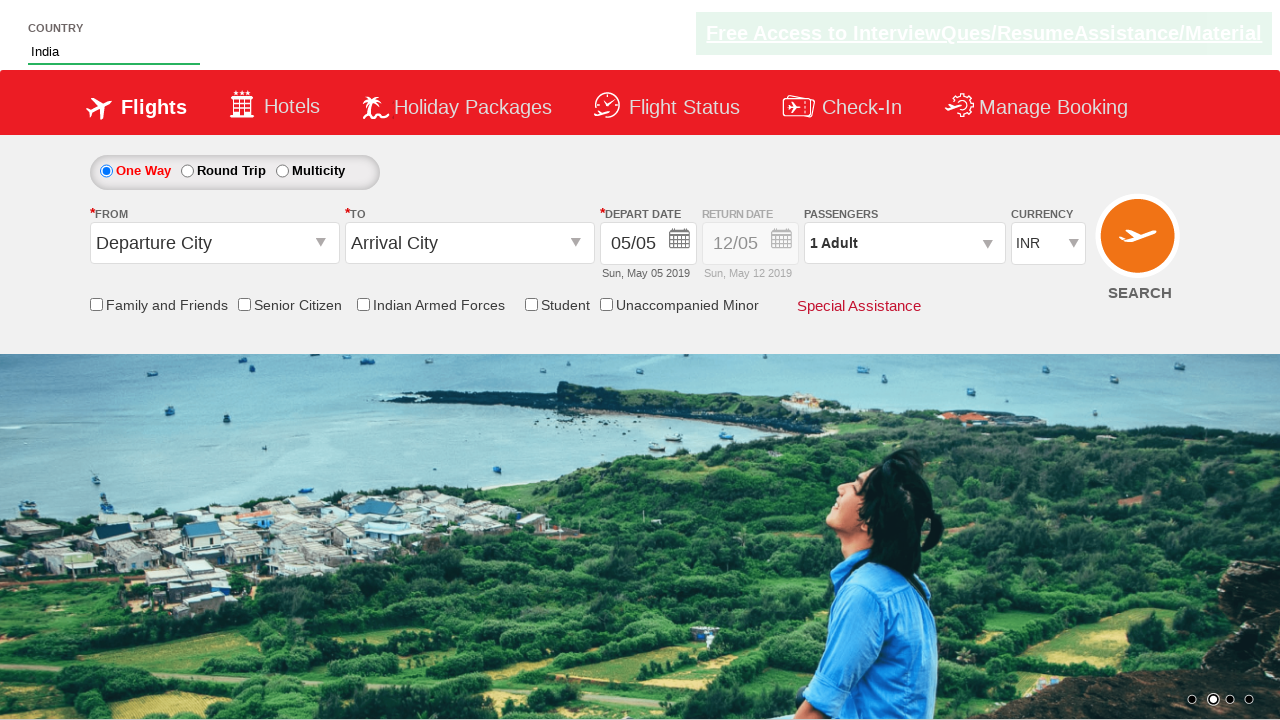

Clicked origin station dropdown at (214, 243) on #ctl00_mainContent_ddl_originStation1_CTXT
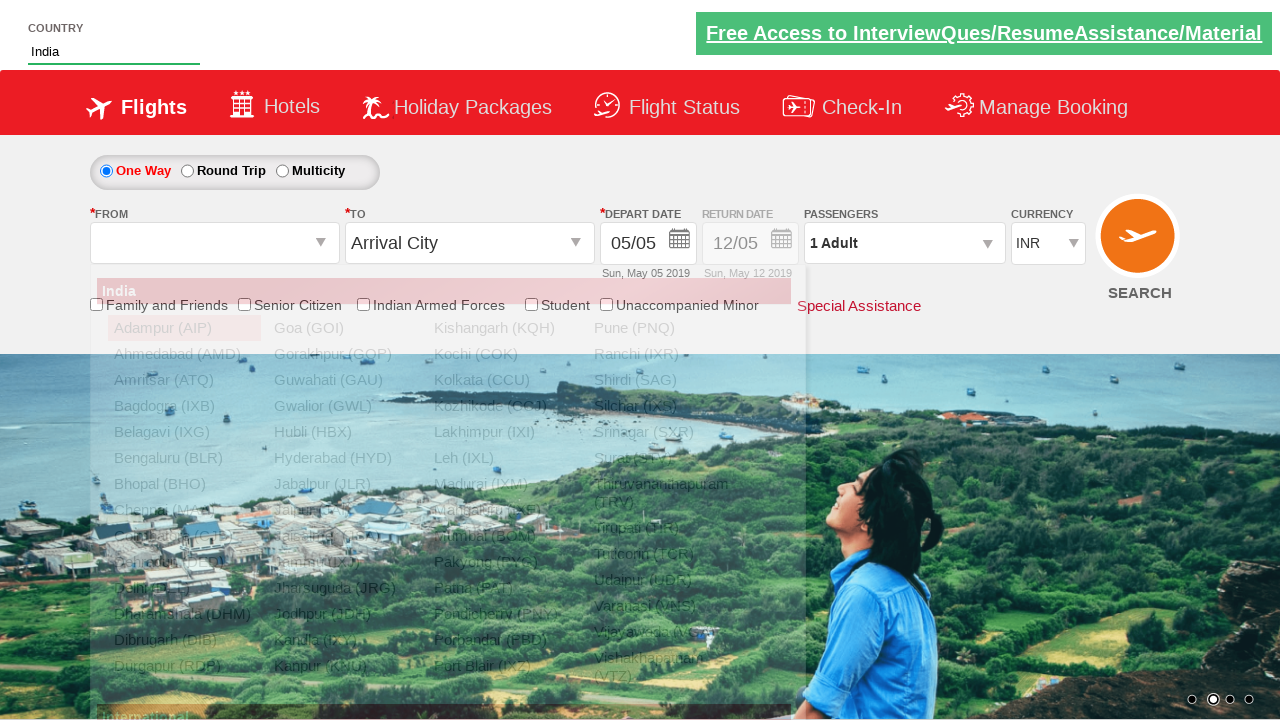

Selected BOM (Mumbai) as origin station at (504, 536) on xpath=//a[@value='BOM']
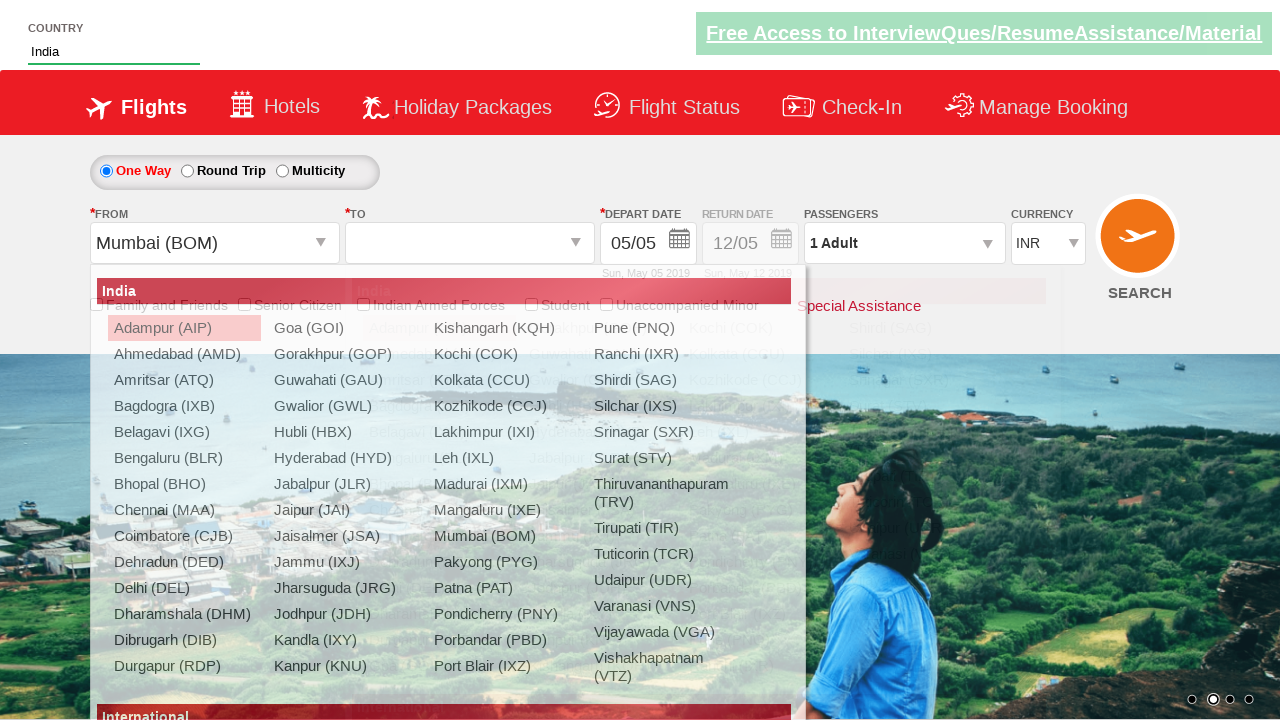

Waited 2 seconds before selecting destination
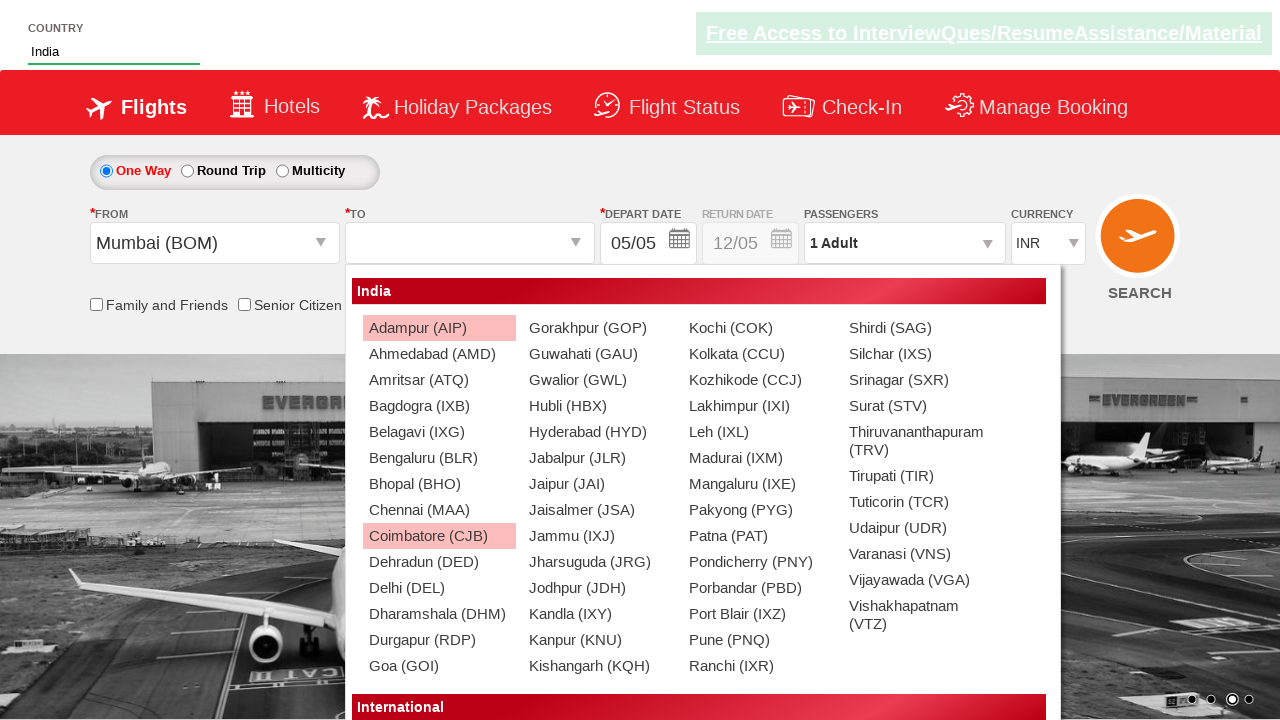

Selected GAU (Guwahati) as destination station at (599, 354) on xpath=//div[@id='glsctl00_mainContent_ddl_destinationStation1_CTNR'] //a[@value=
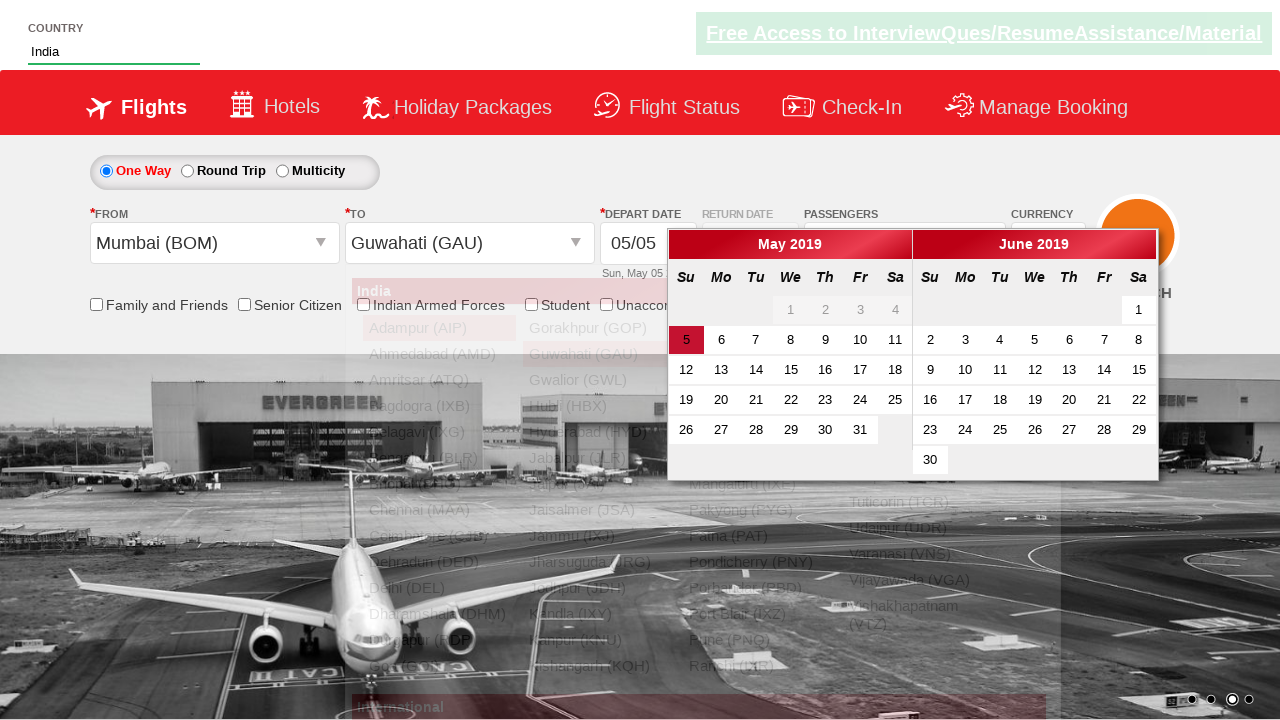

Selected date 16 from calendar at (825, 370) on (//a[text()='16'])[1]
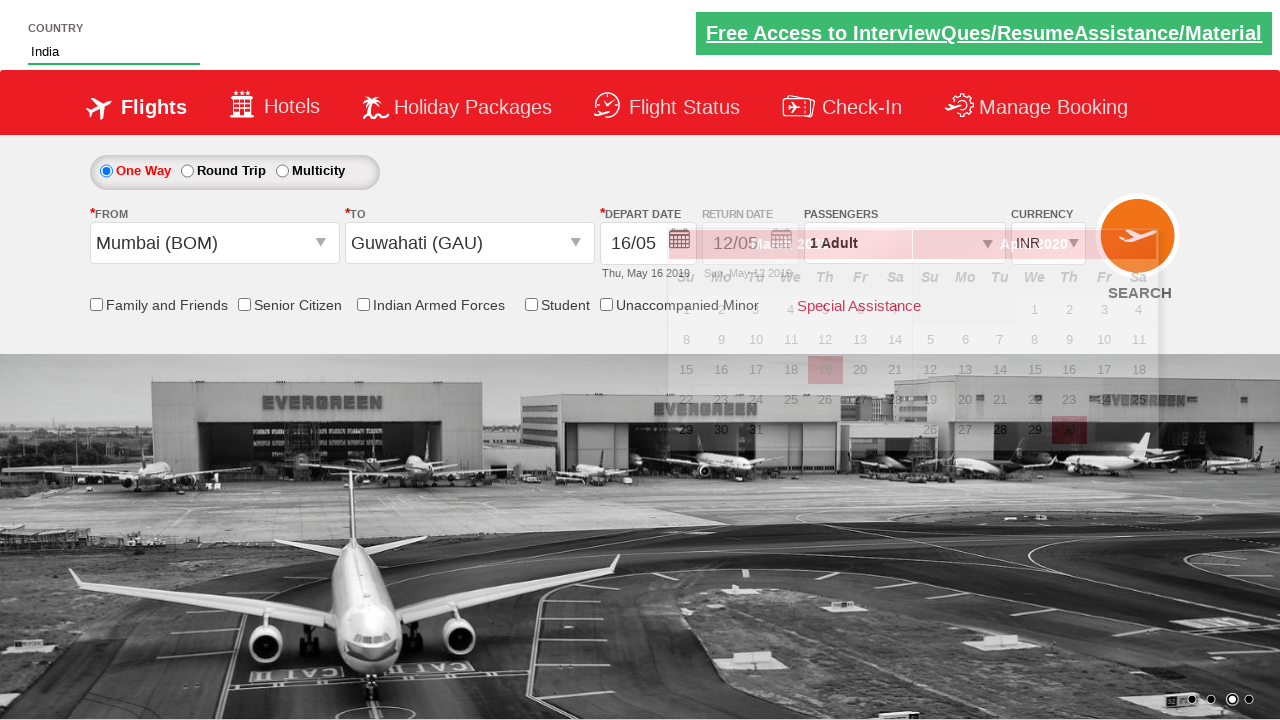

Checked Armed Forces checkbox at (363, 304) on input[id='ctl00_mainContent_chk_IndArm']
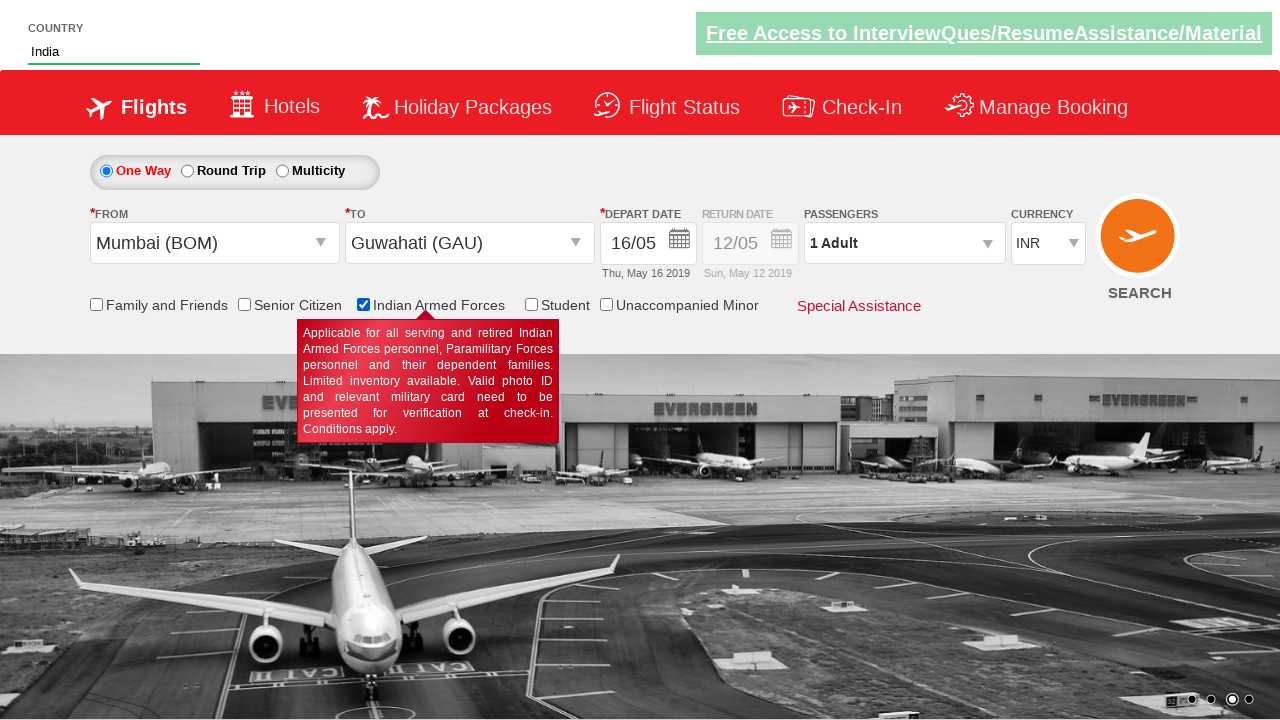

Clicked passenger info dropdown at (904, 243) on #divpaxinfo
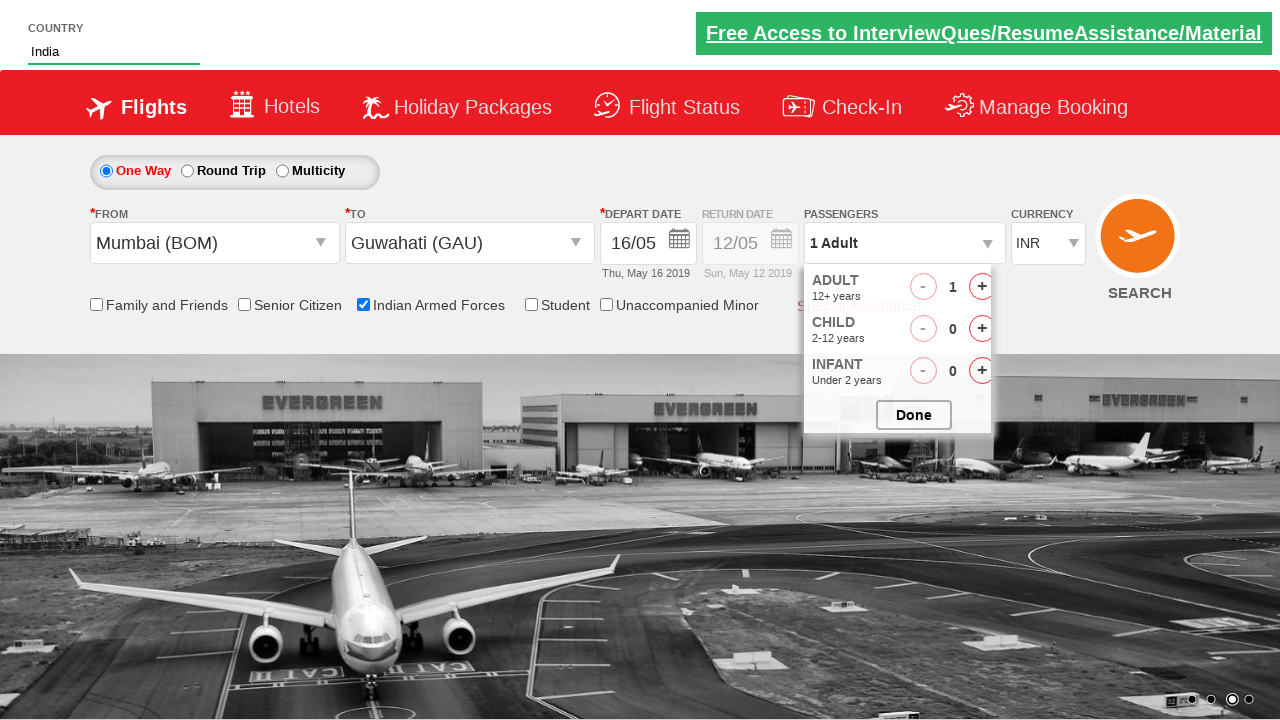

Waited 2 seconds for passenger selection panel to load
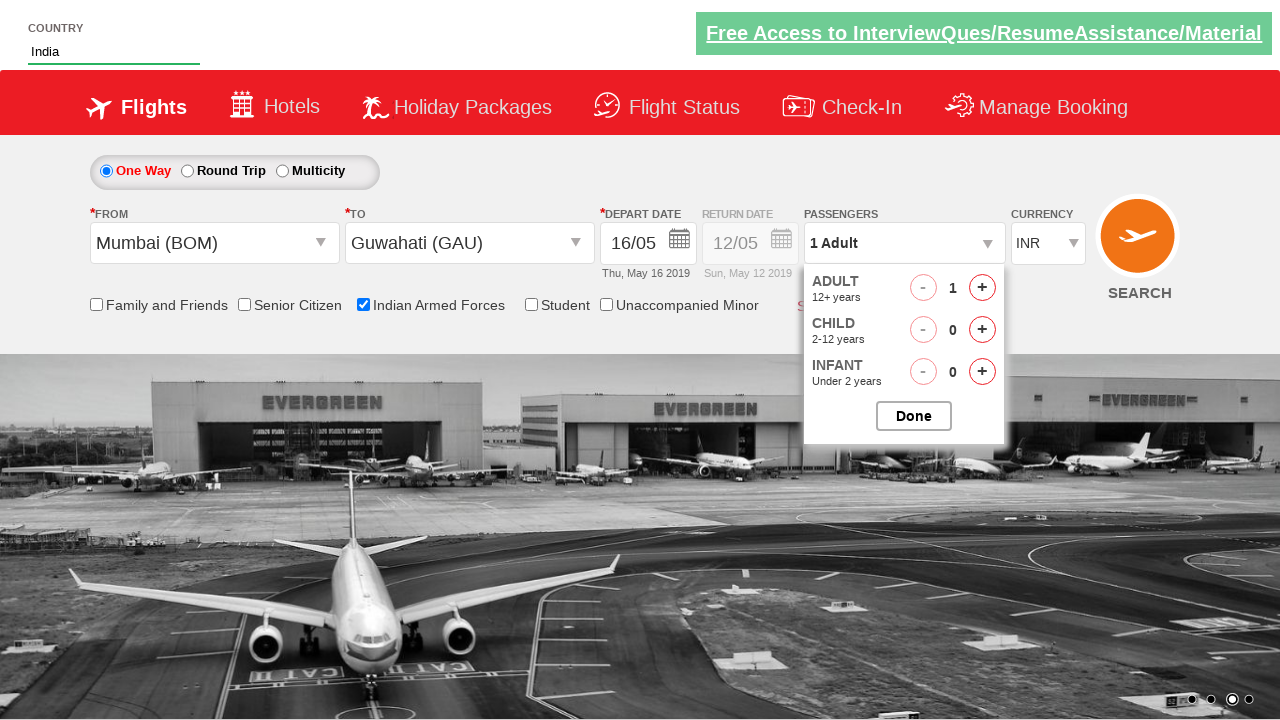

Incremented adult passenger count (iteration 1/5) at (982, 288) on #hrefIncAdt
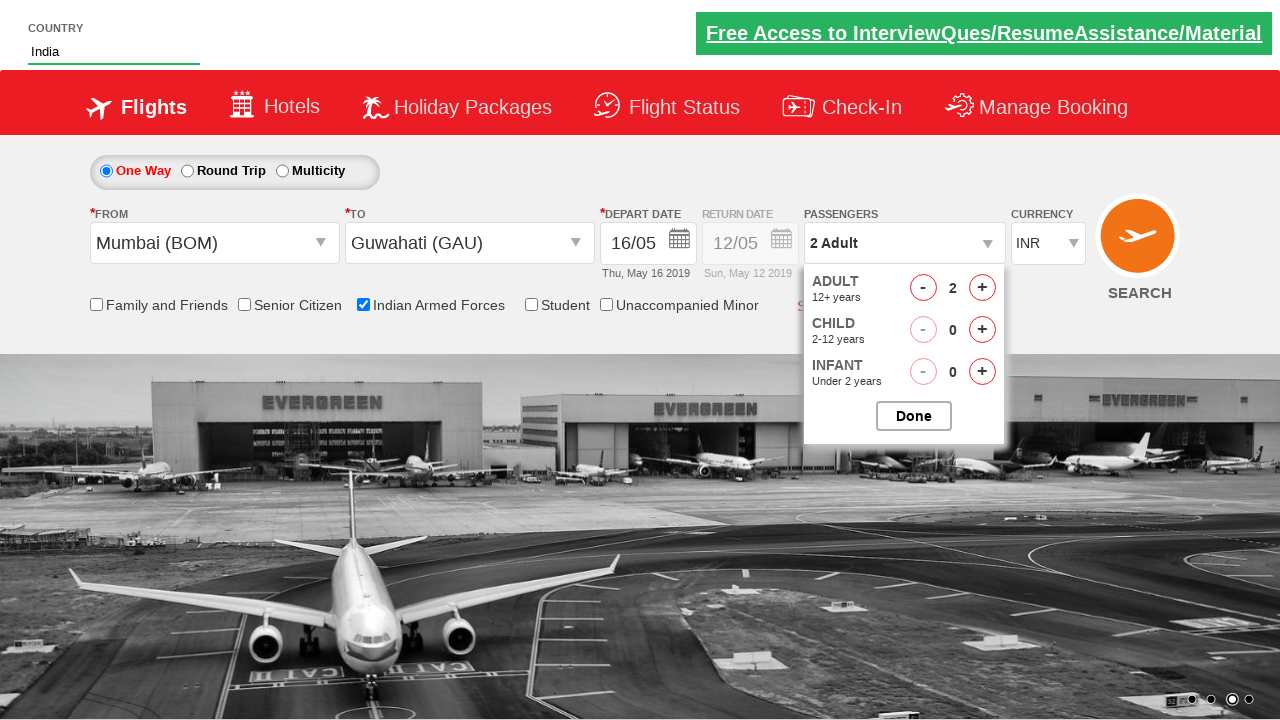

Incremented adult passenger count (iteration 2/5) at (982, 288) on #hrefIncAdt
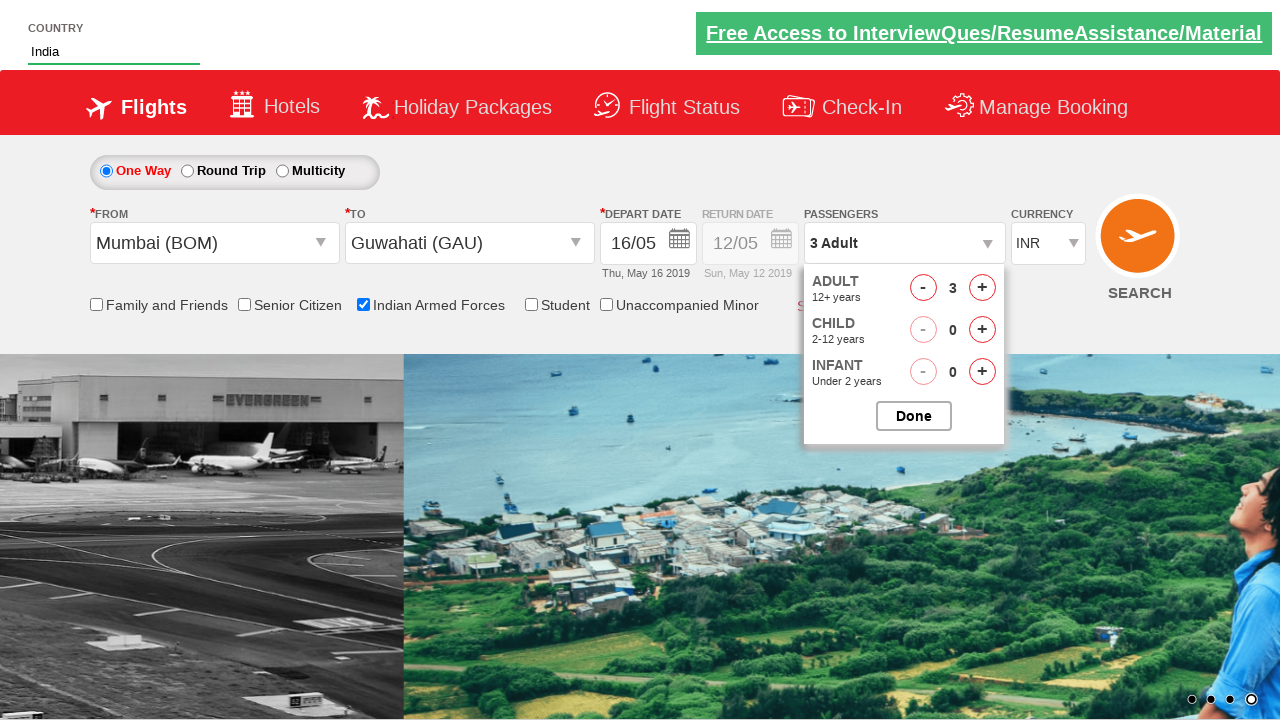

Incremented adult passenger count (iteration 3/5) at (982, 288) on #hrefIncAdt
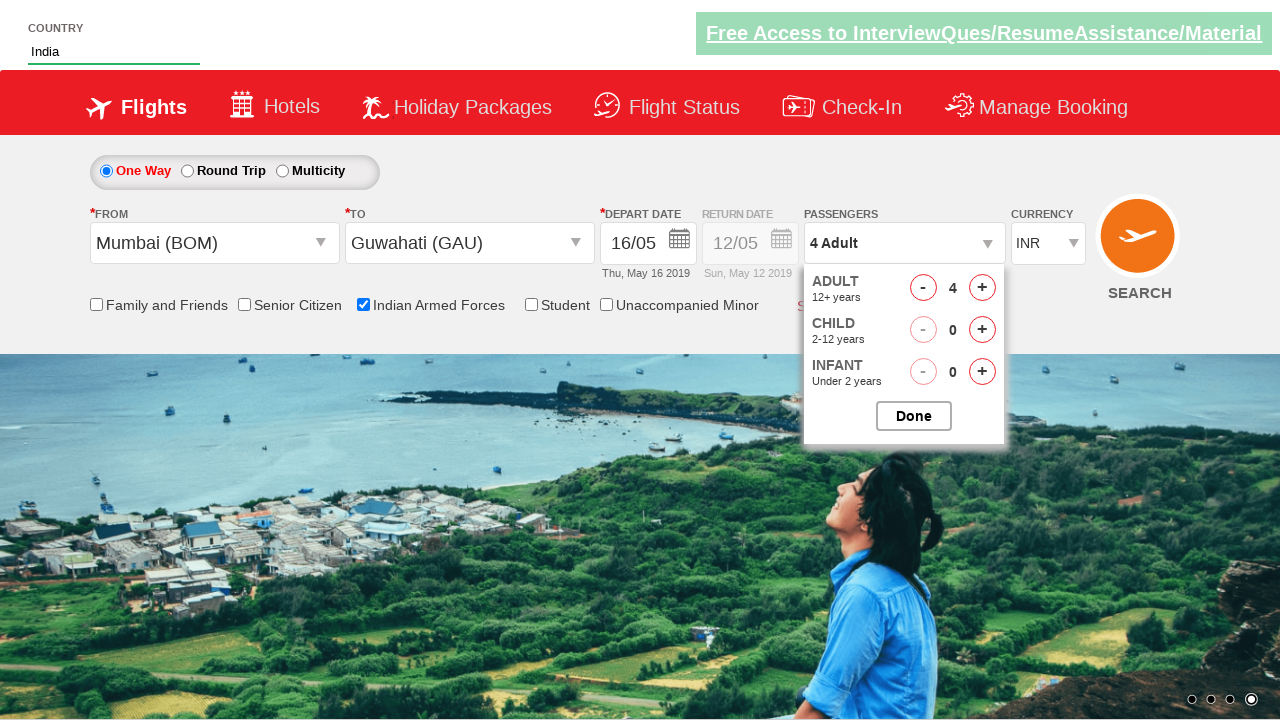

Incremented adult passenger count (iteration 4/5) at (982, 288) on #hrefIncAdt
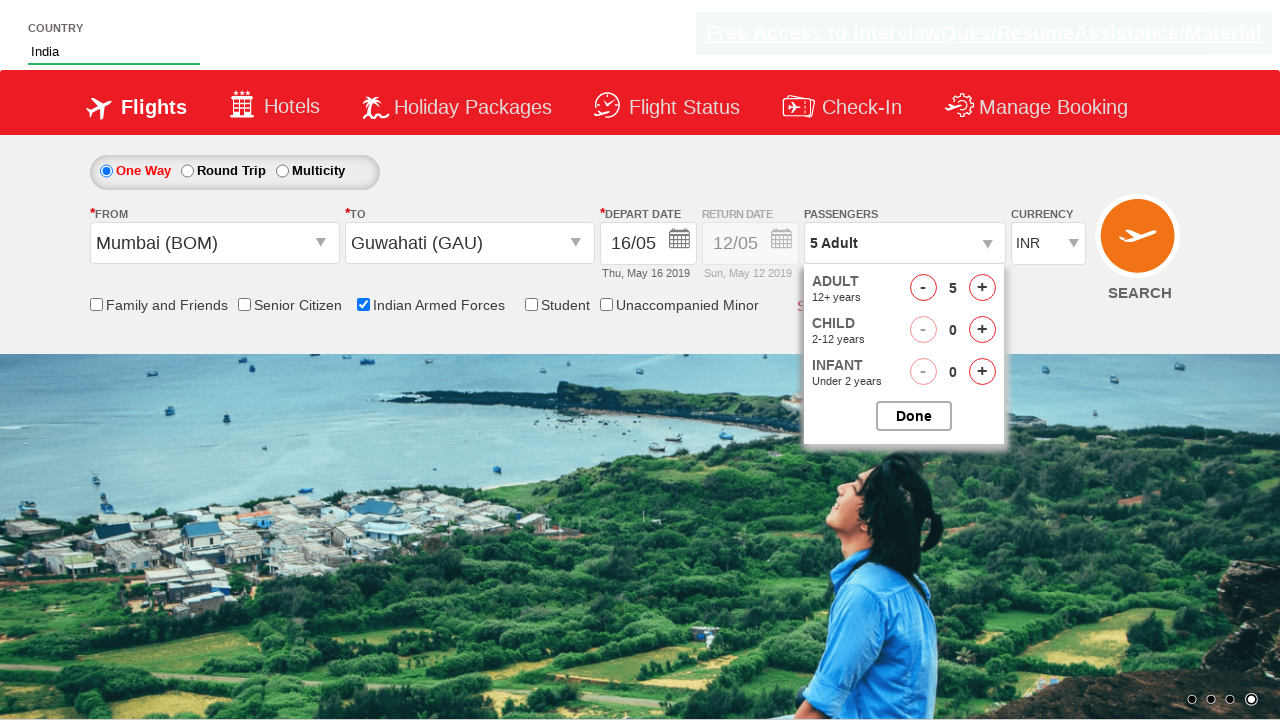

Incremented adult passenger count (iteration 5/5) at (982, 288) on #hrefIncAdt
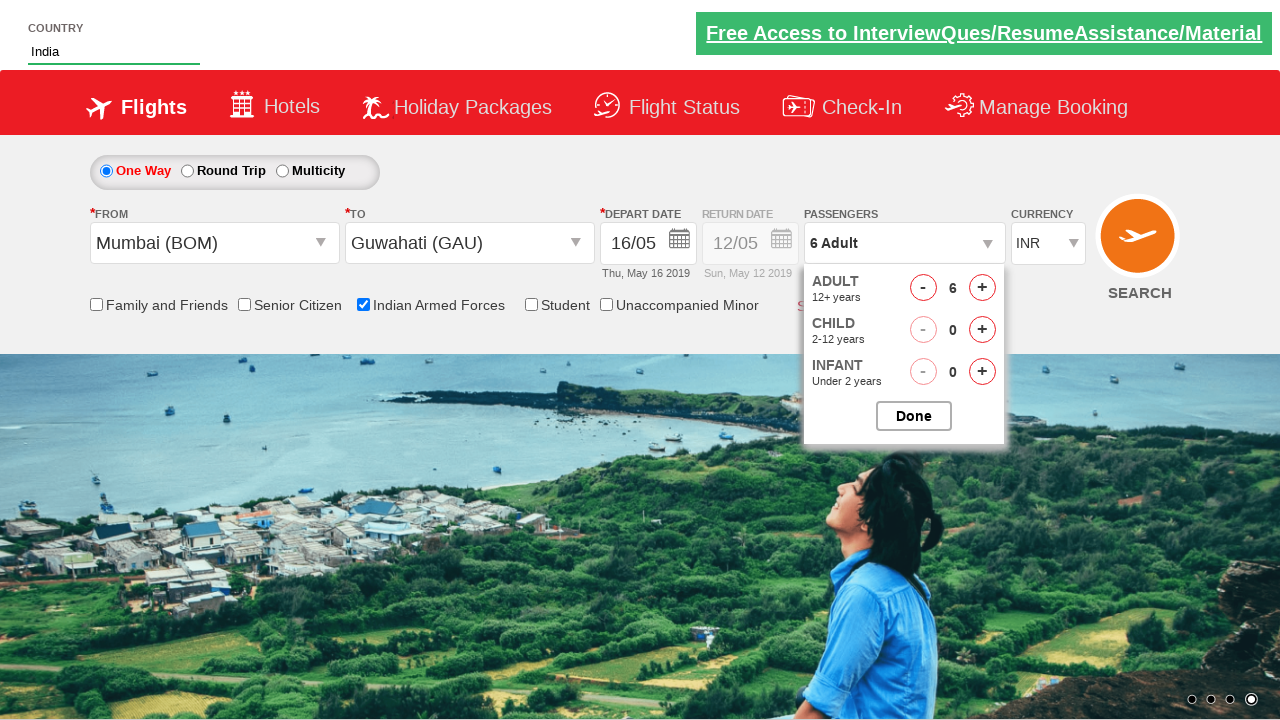

Closed passenger selection panel at (914, 416) on #btnclosepaxoption
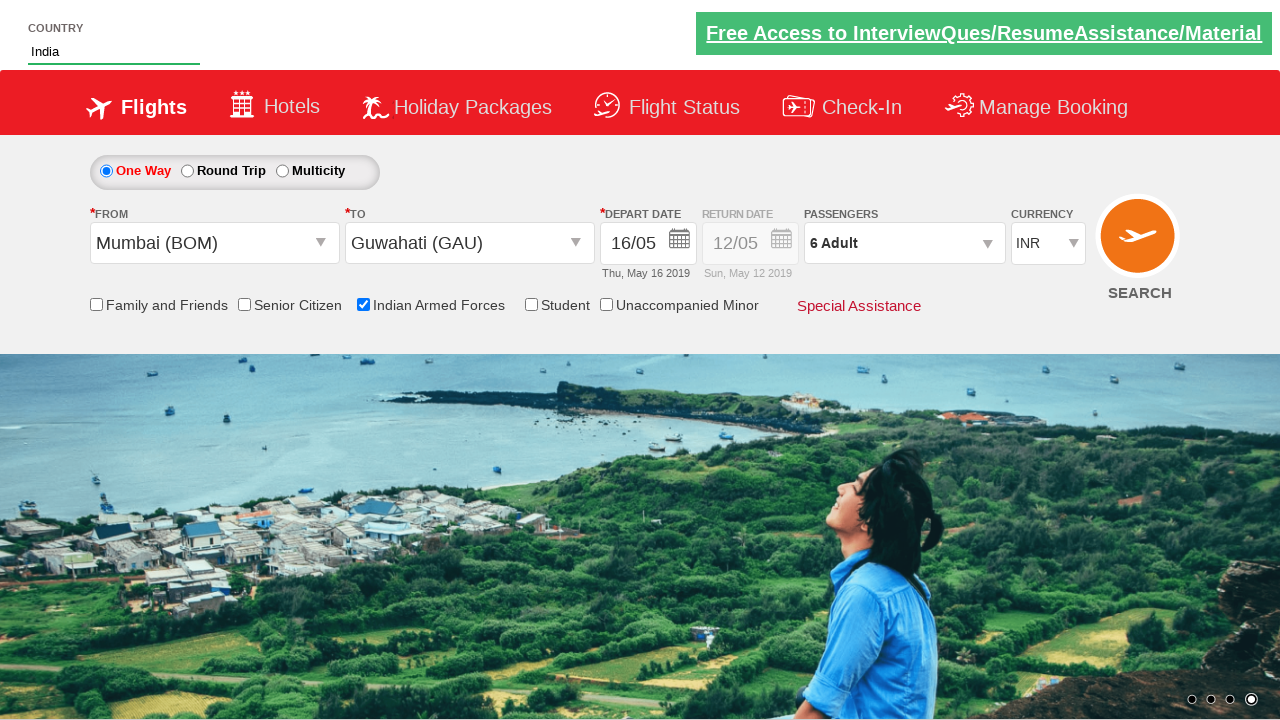

Selected USD as currency on select[name='ctl00$mainContent$DropDownListCurrency']
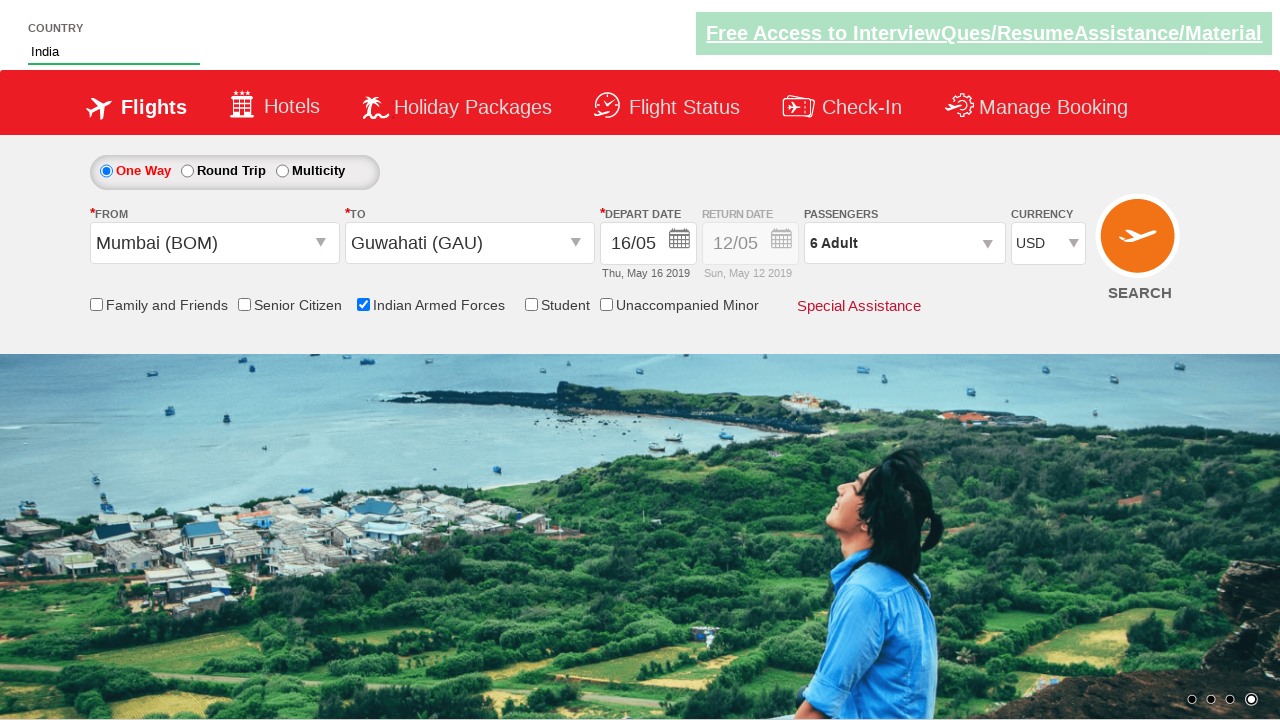

Clicked search button to find flights at (1140, 245) on input[name='ctl00$mainContent$btn_FindFlights']
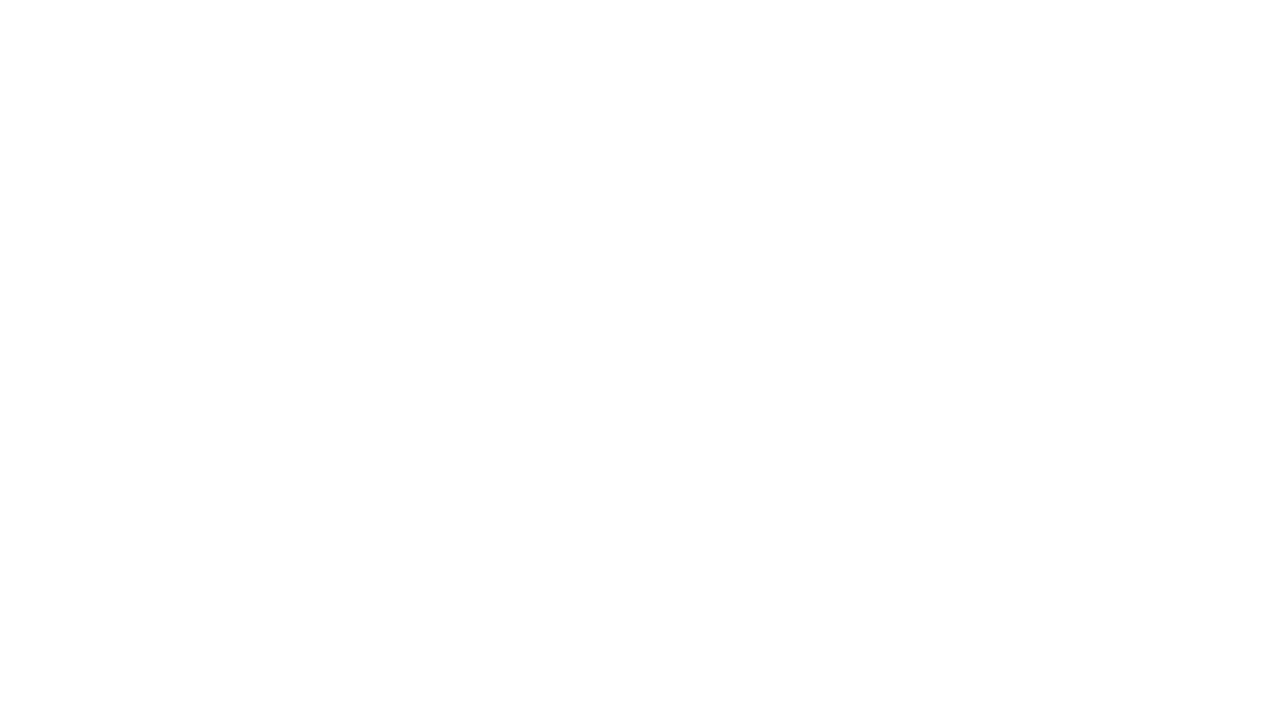

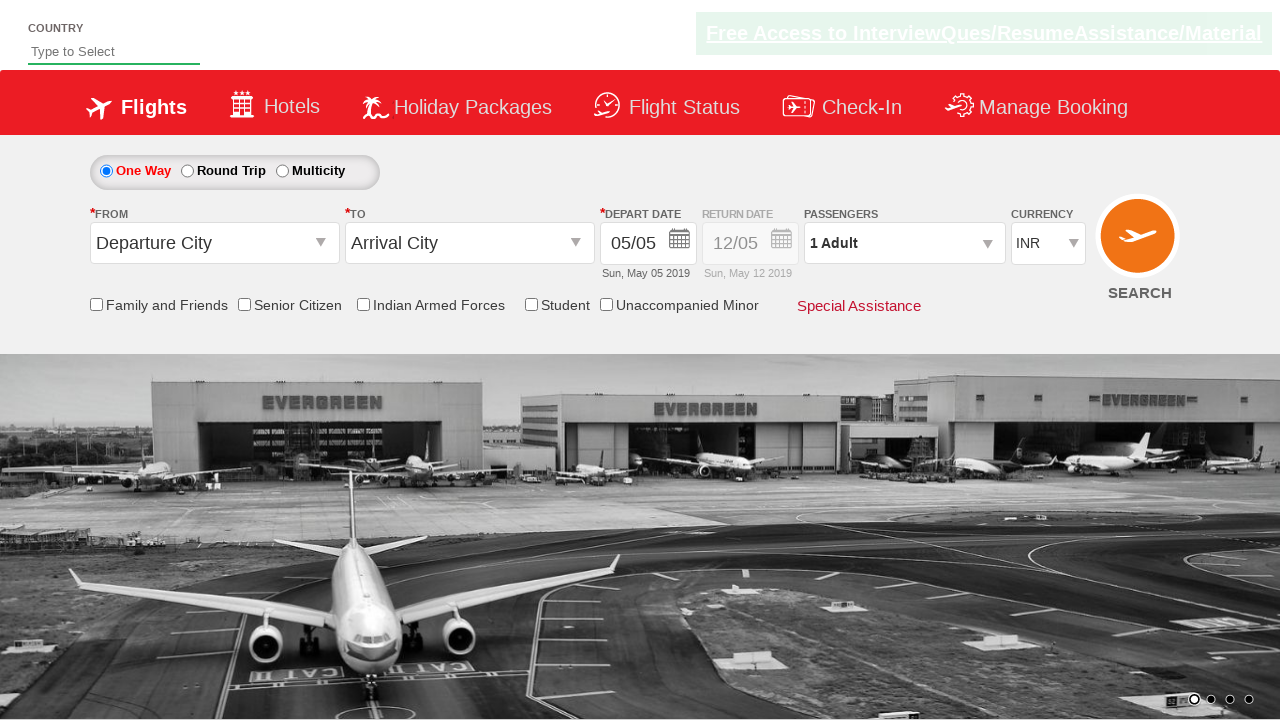